Tests JavaScript alert handling on DemoQA site by interacting with different types of alerts: simple alert, confirm box, and prompt box with text input

Starting URL: https://demo.automationtesting.in/Alerts.html

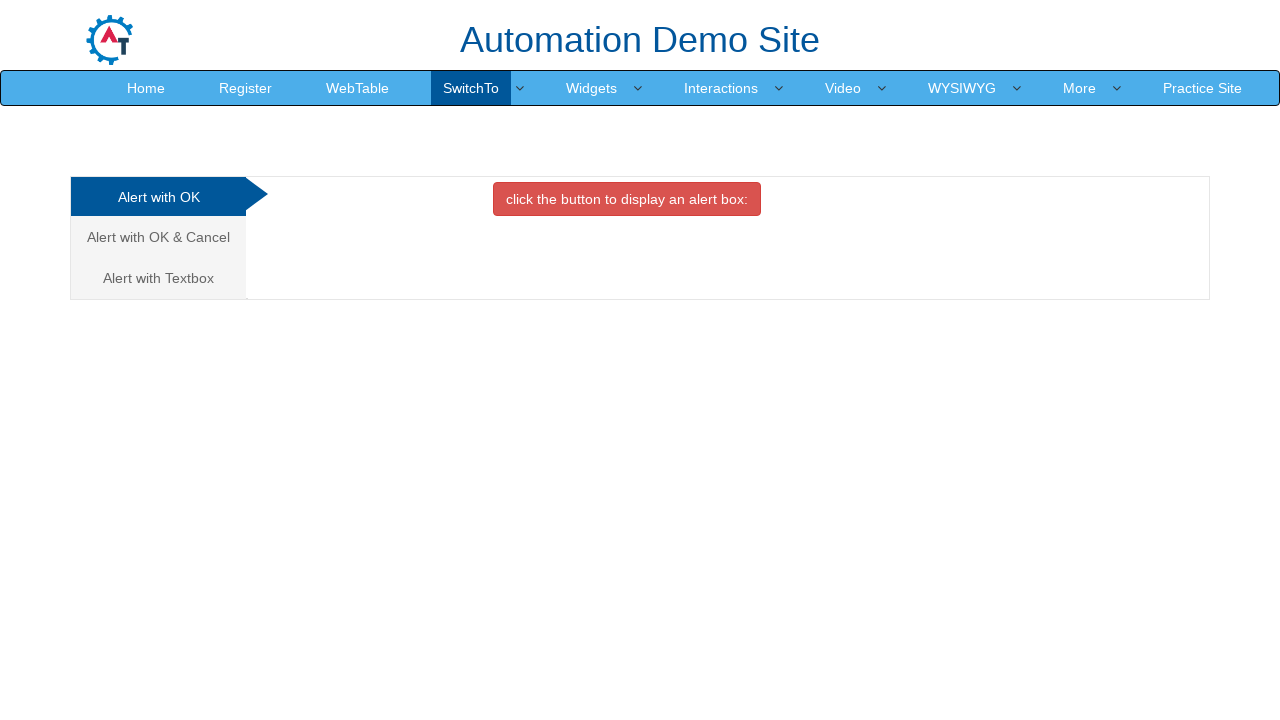

Clicked the first 'Click Me' button to trigger simple alert at (627, 199) on xpath=//button[@onclick='alertbox()']
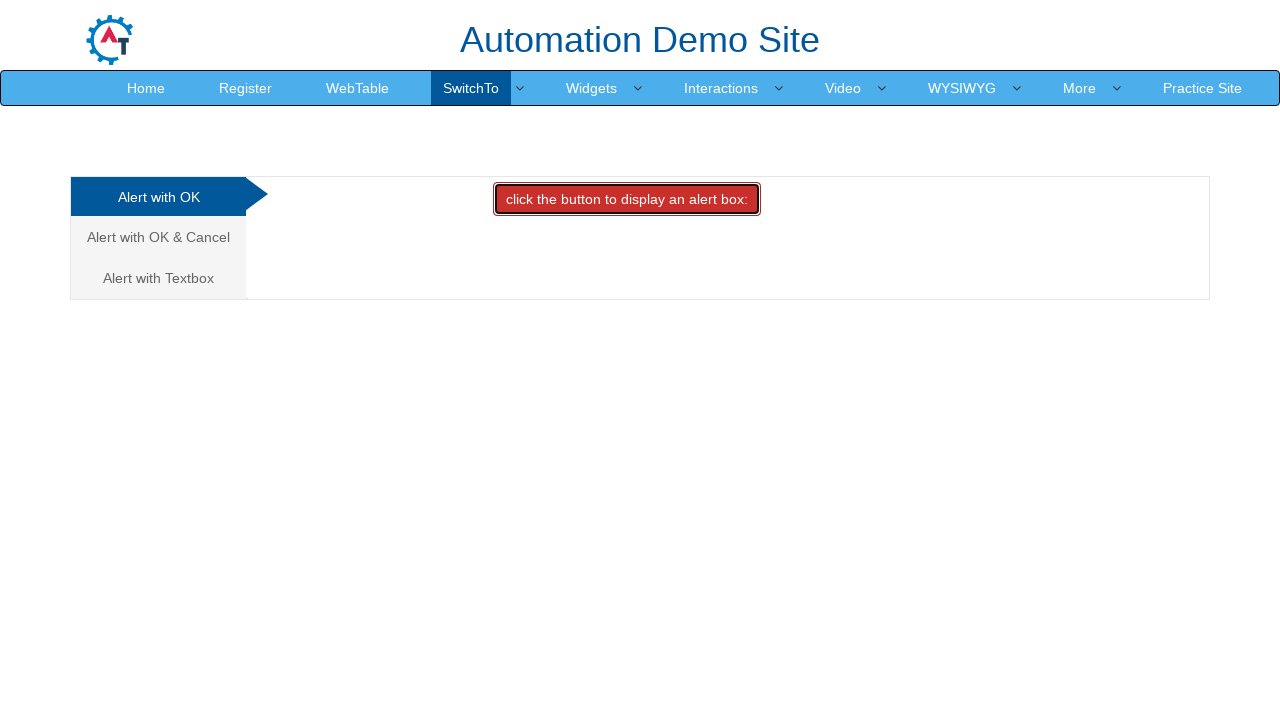

Set up dialog handler to accept alerts
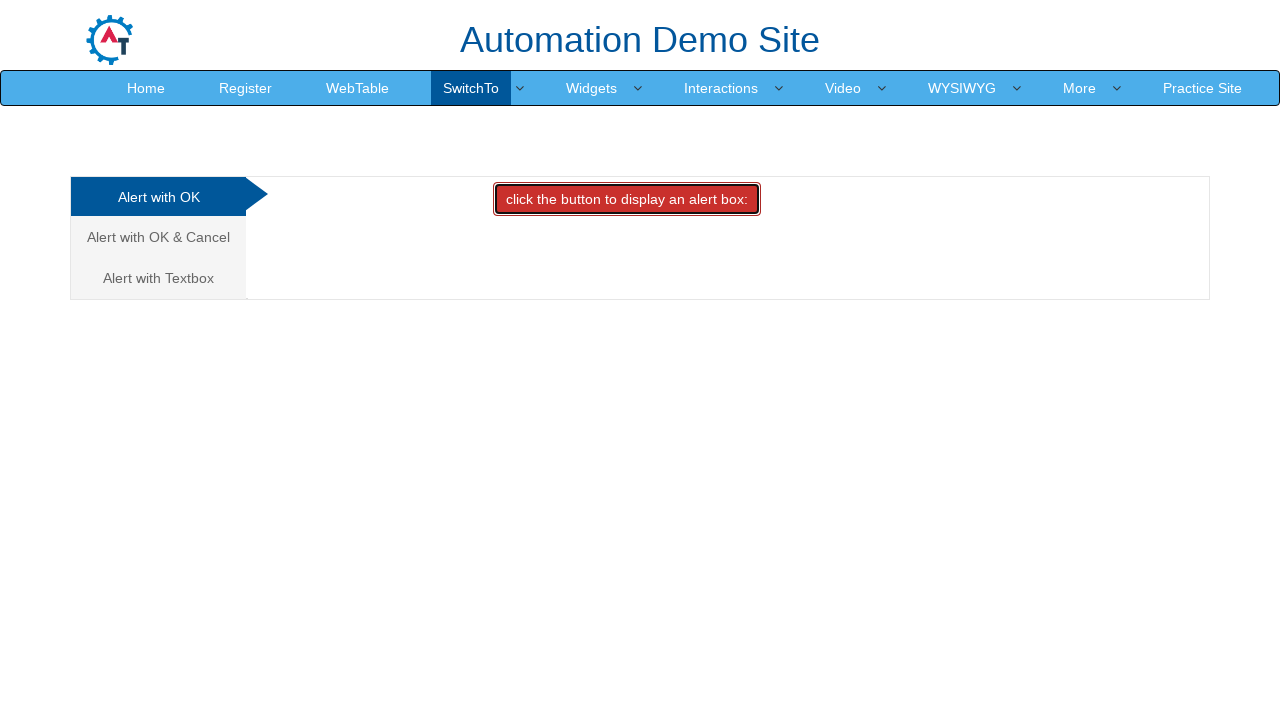

Waited 1000ms for alert to be processed
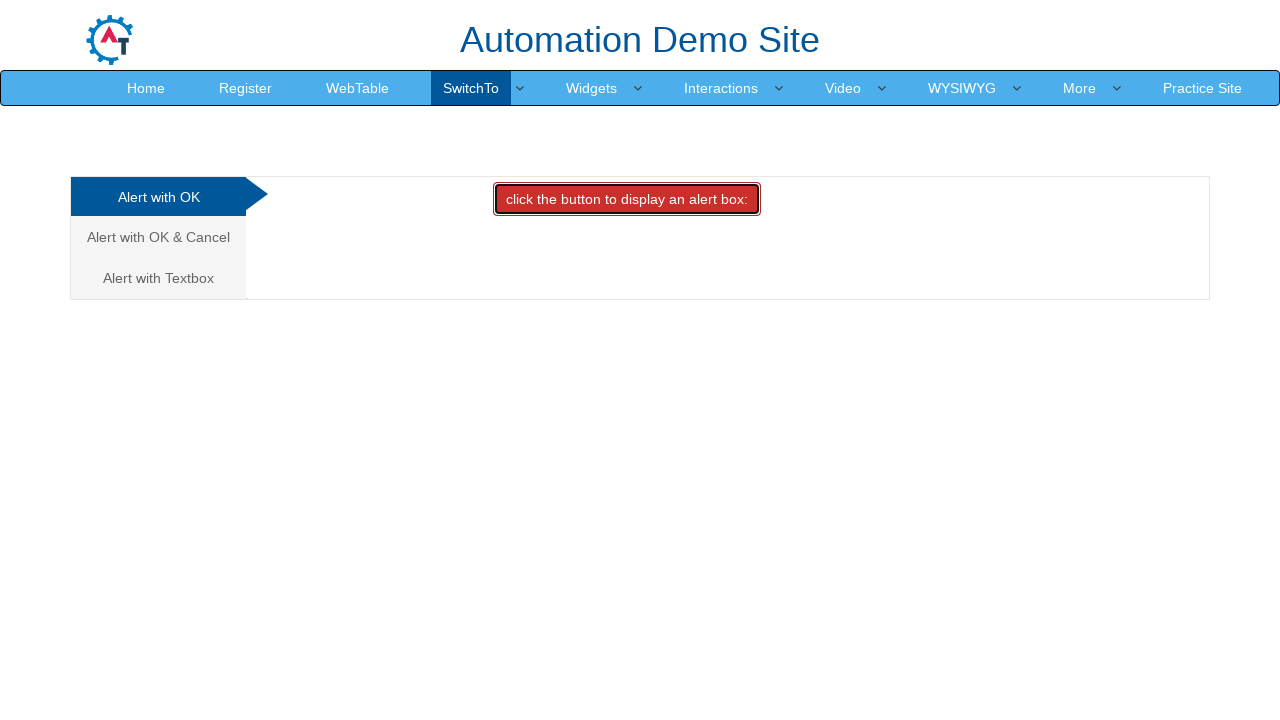

Clicked on the Cancel tab to switch to confirm box section at (158, 237) on xpath=//a[contains(@href, '#CancelTab')]
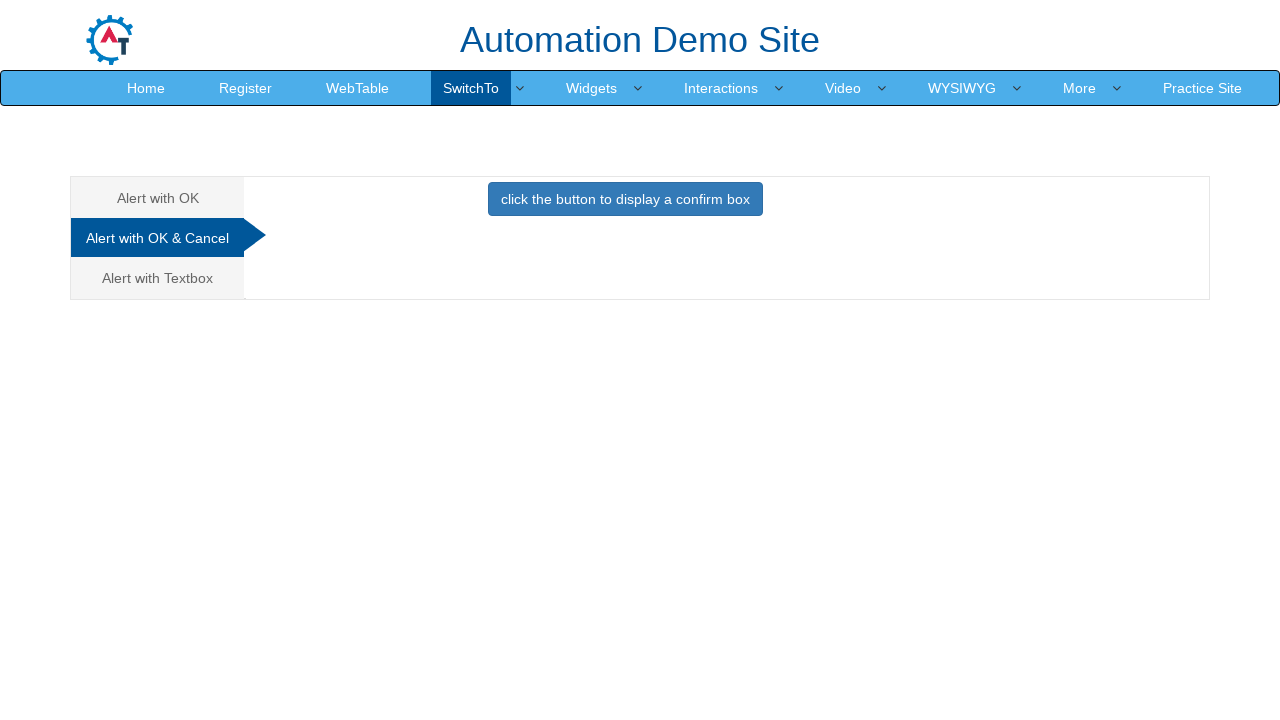

Clicked the confirm box button at (625, 199) on xpath=//button[@onclick='confirmbox()']
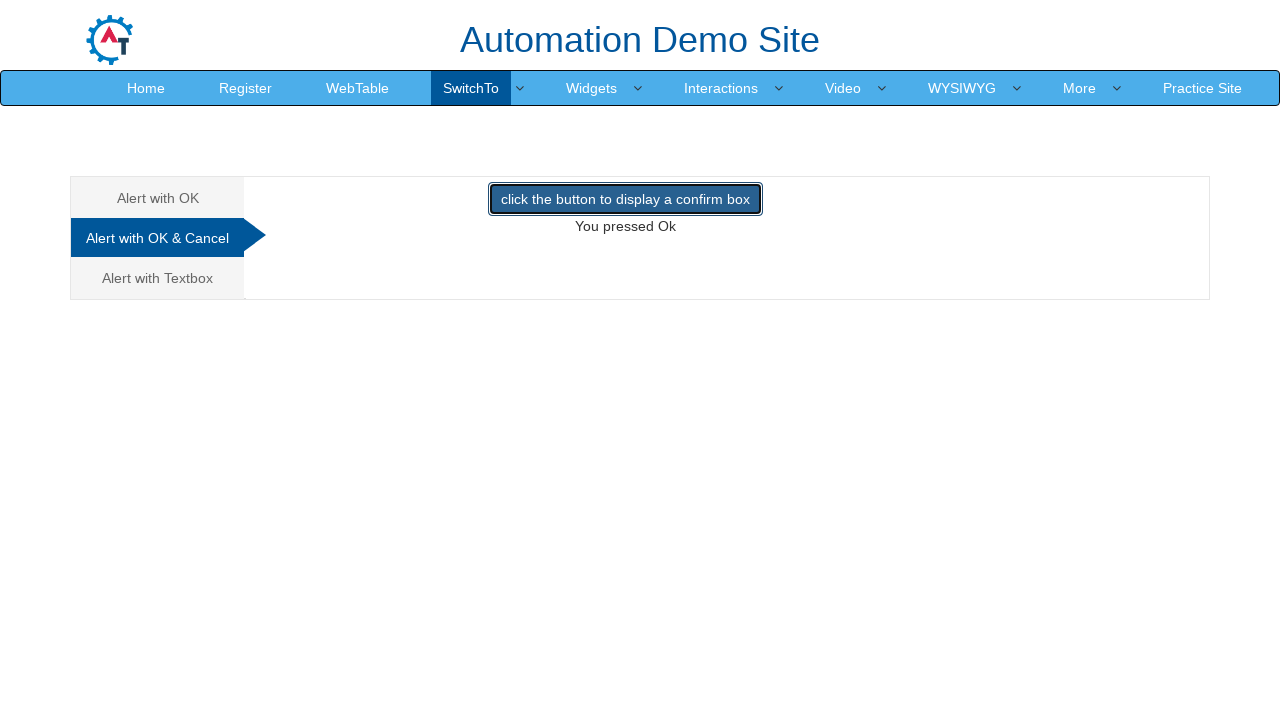

Waited 1000ms for confirm dialog to be processed
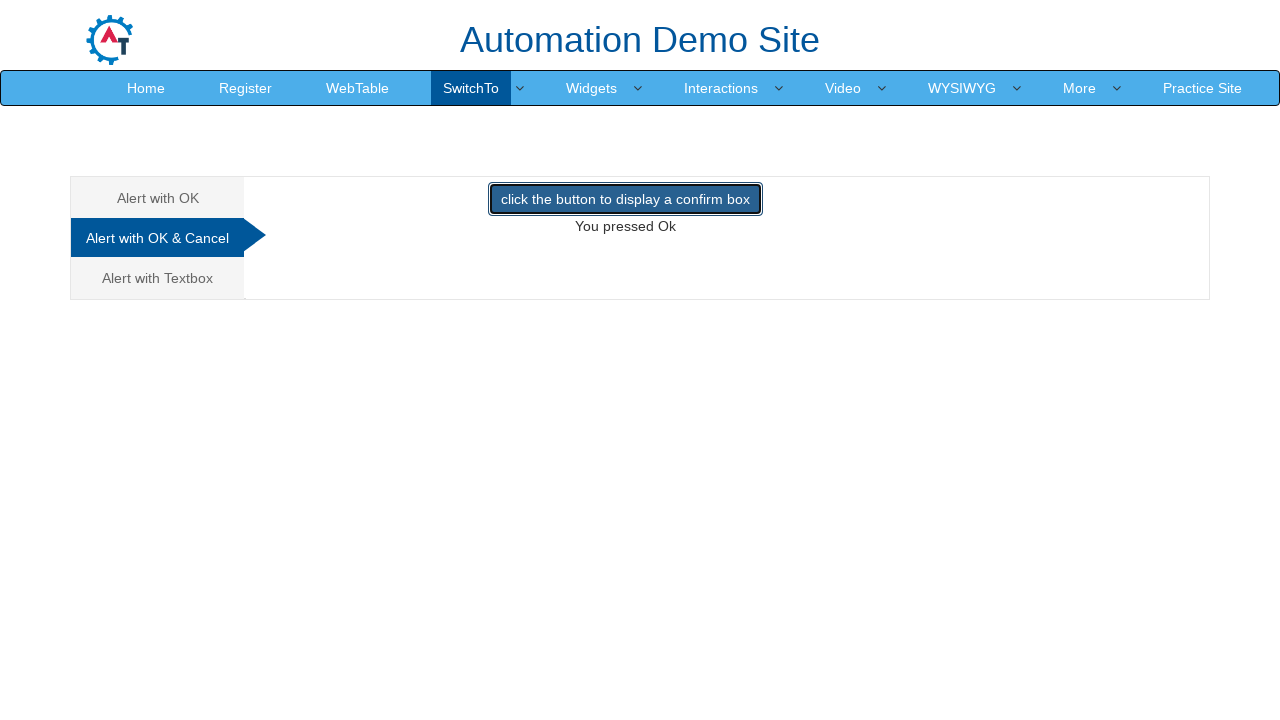

Clicked on the Textbox tab to switch to prompt box section at (158, 278) on xpath=//a[contains(@href, '#Textbox')]
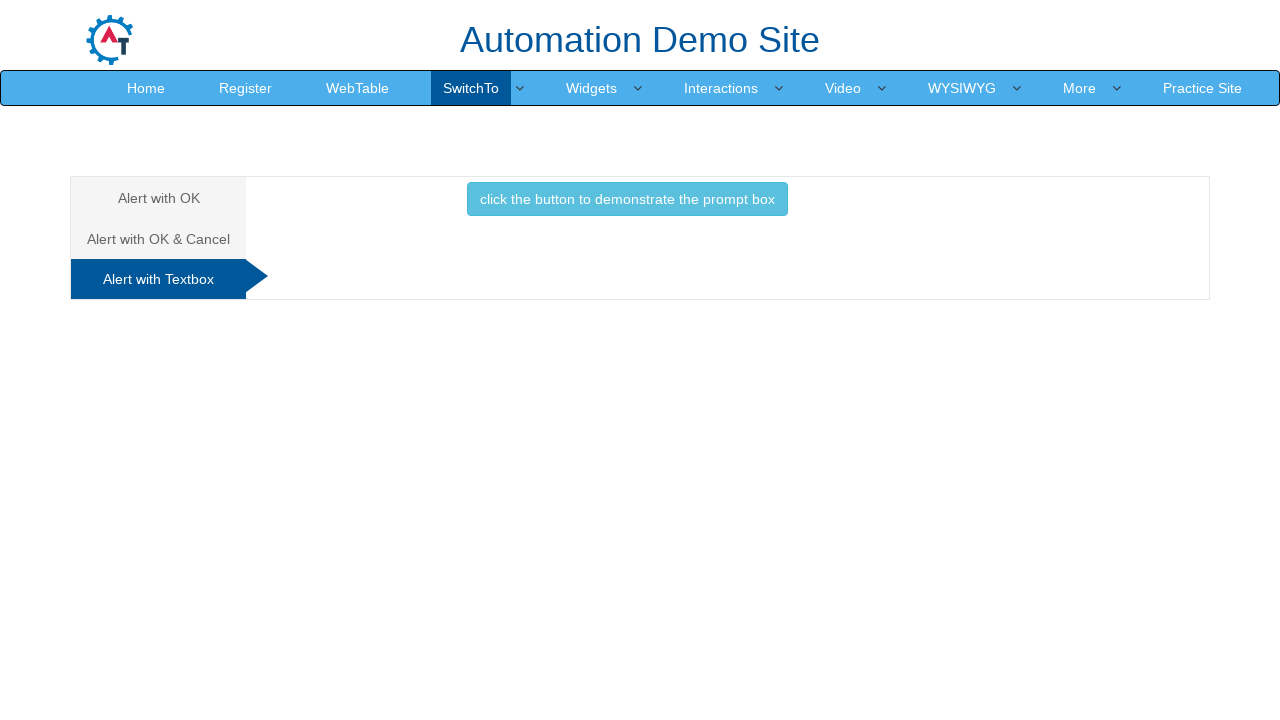

Clicked the prompt box button at (627, 199) on xpath=//button[@onclick='promptbox()']
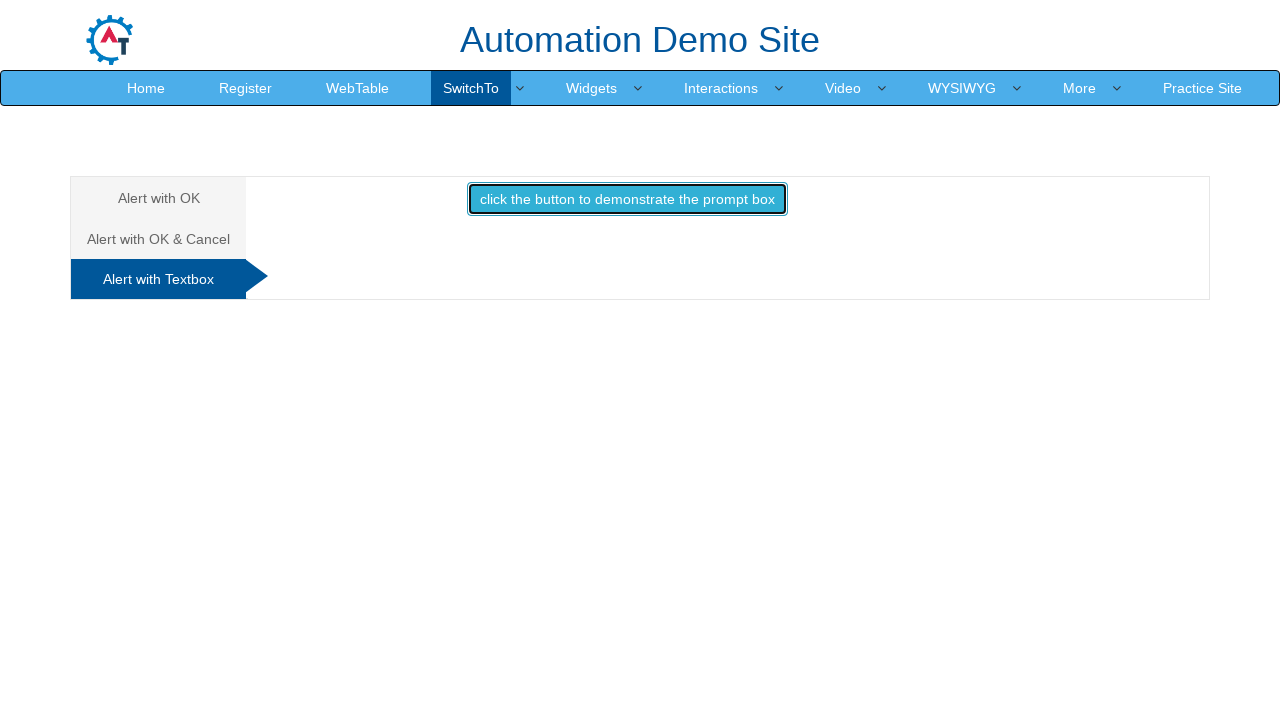

Set up dialog handler to accept prompt with text 'Marcus Wellington'
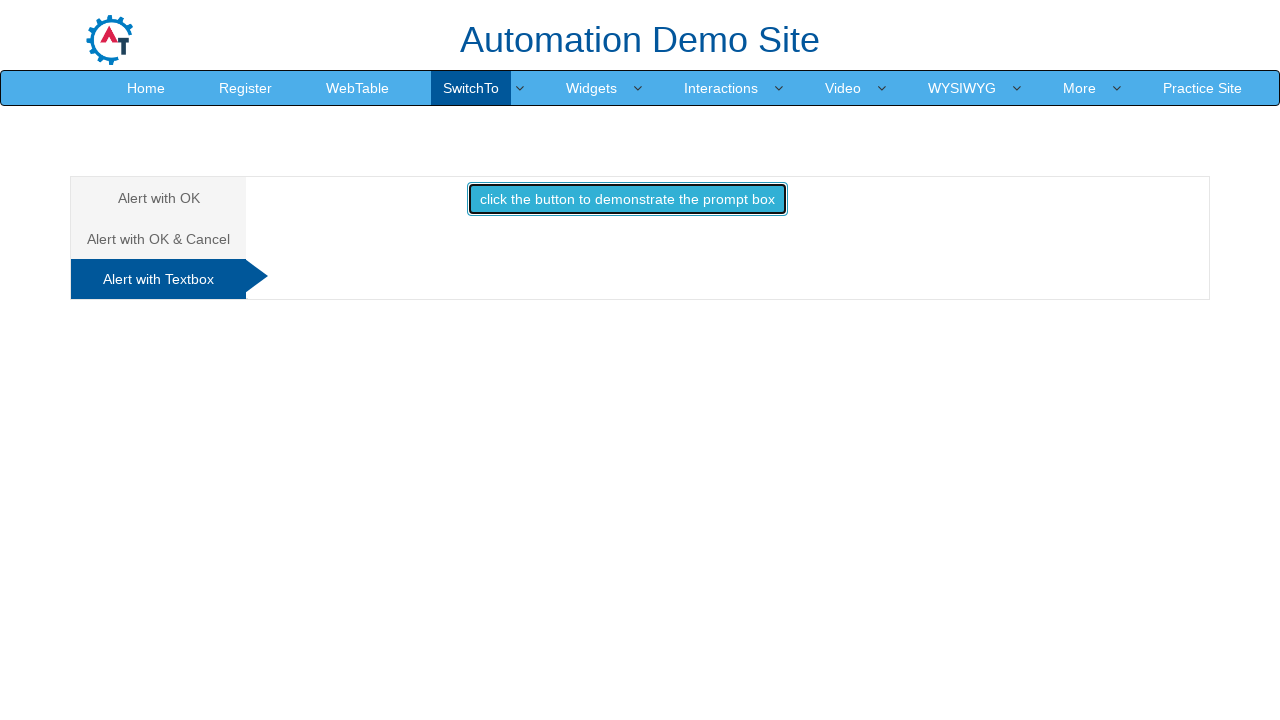

Waited 1000ms for prompt dialog to be processed
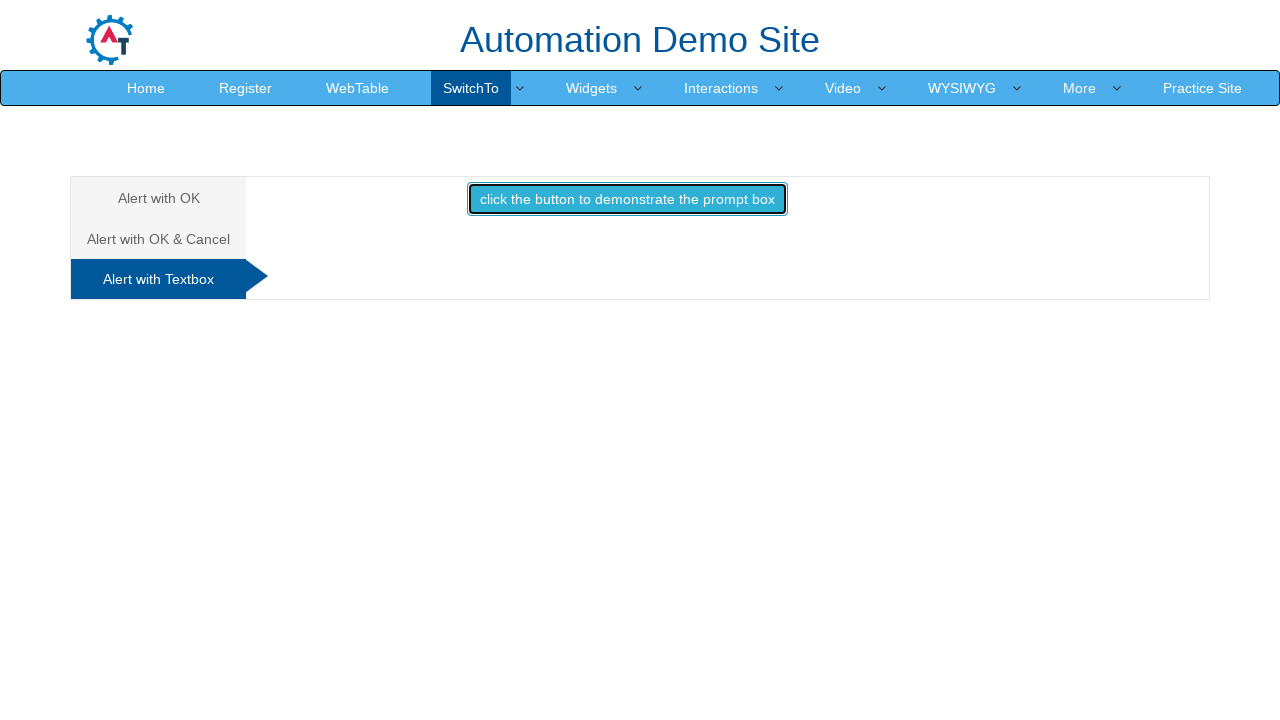

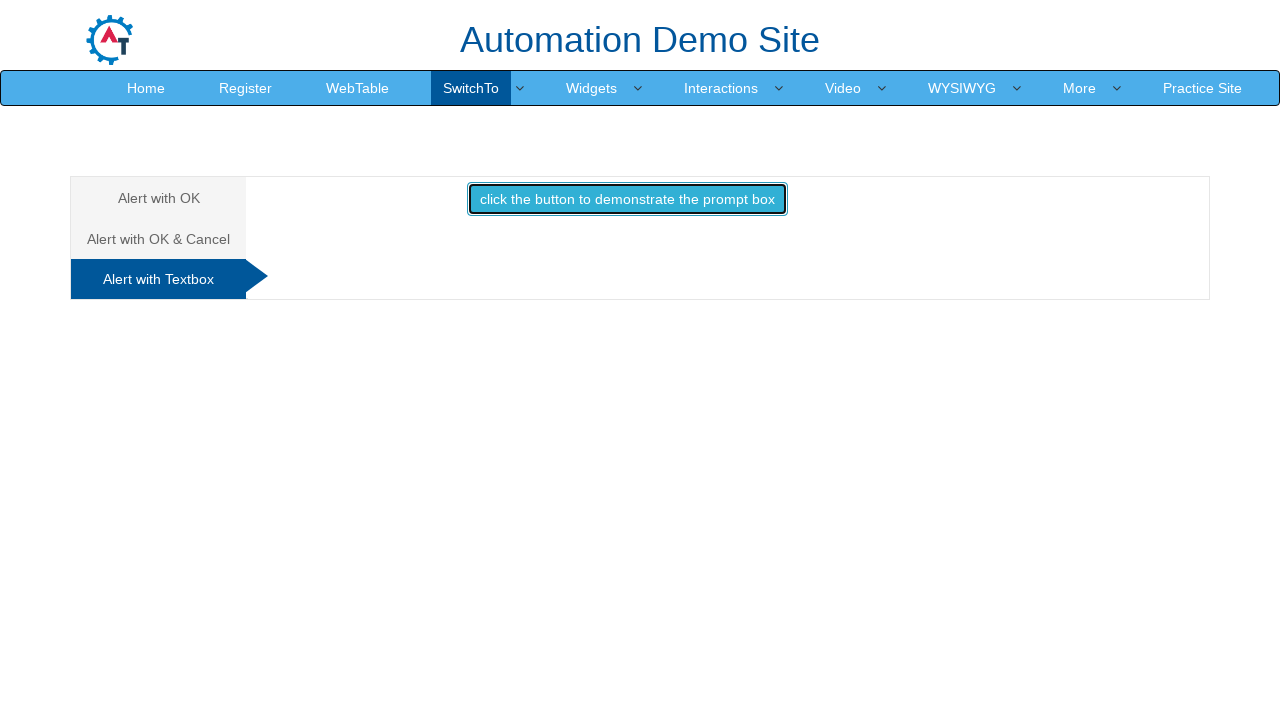